Tests login form validation by attempting to submit empty username and password fields and verifying the error alert

Starting URL: https://www.demoblaze.com/

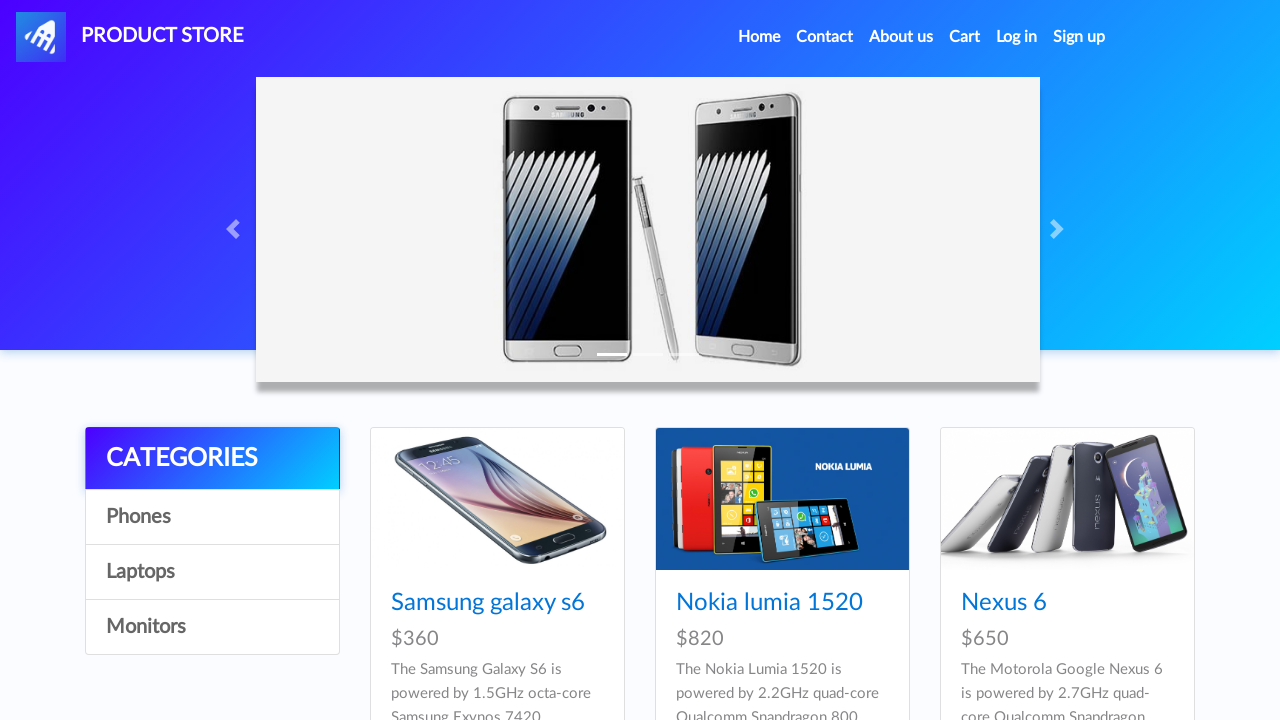

Clicked login button to open modal at (1017, 37) on #login2
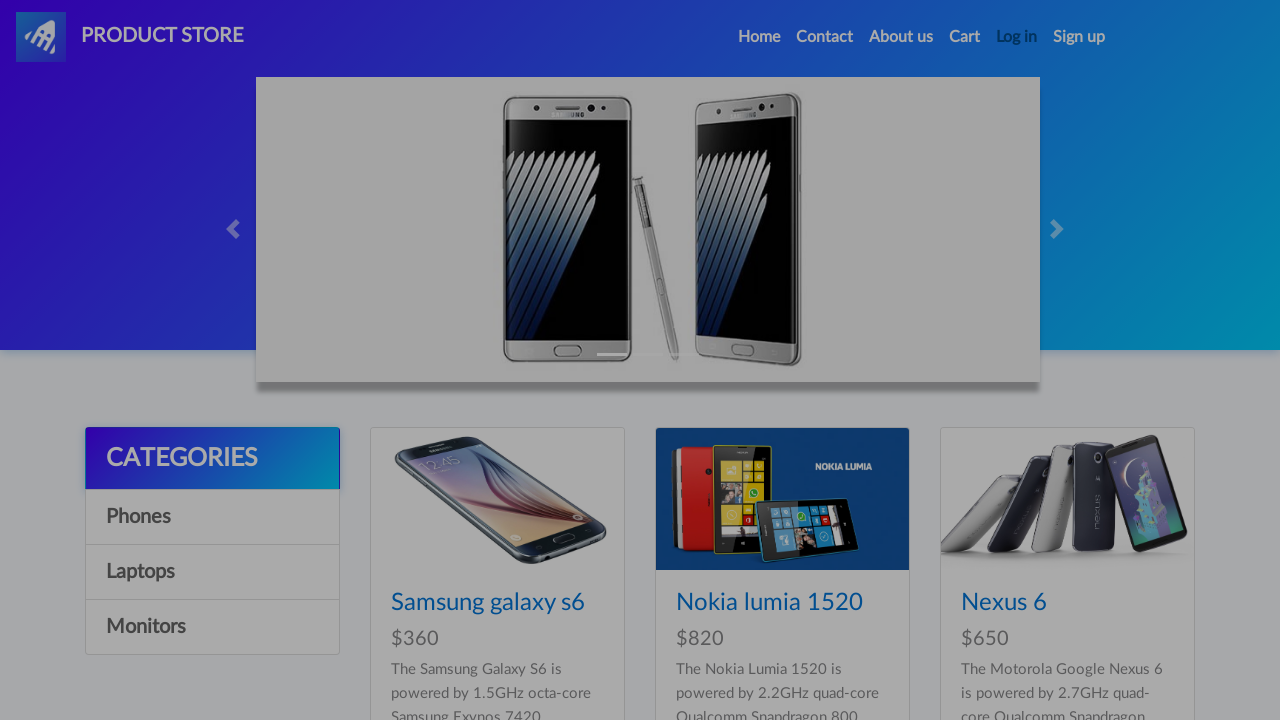

Login modal appeared with username field visible
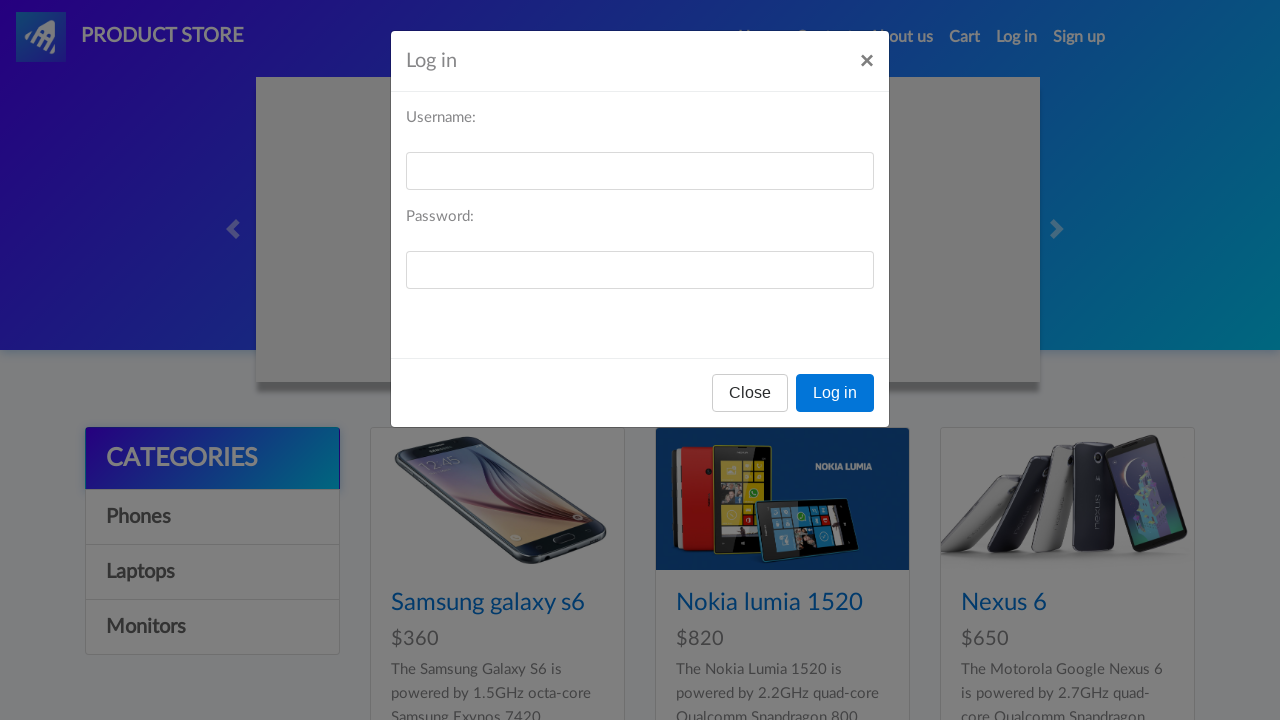

Clicked Log in button with empty username and password fields at (835, 393) on button:has-text('Log in')
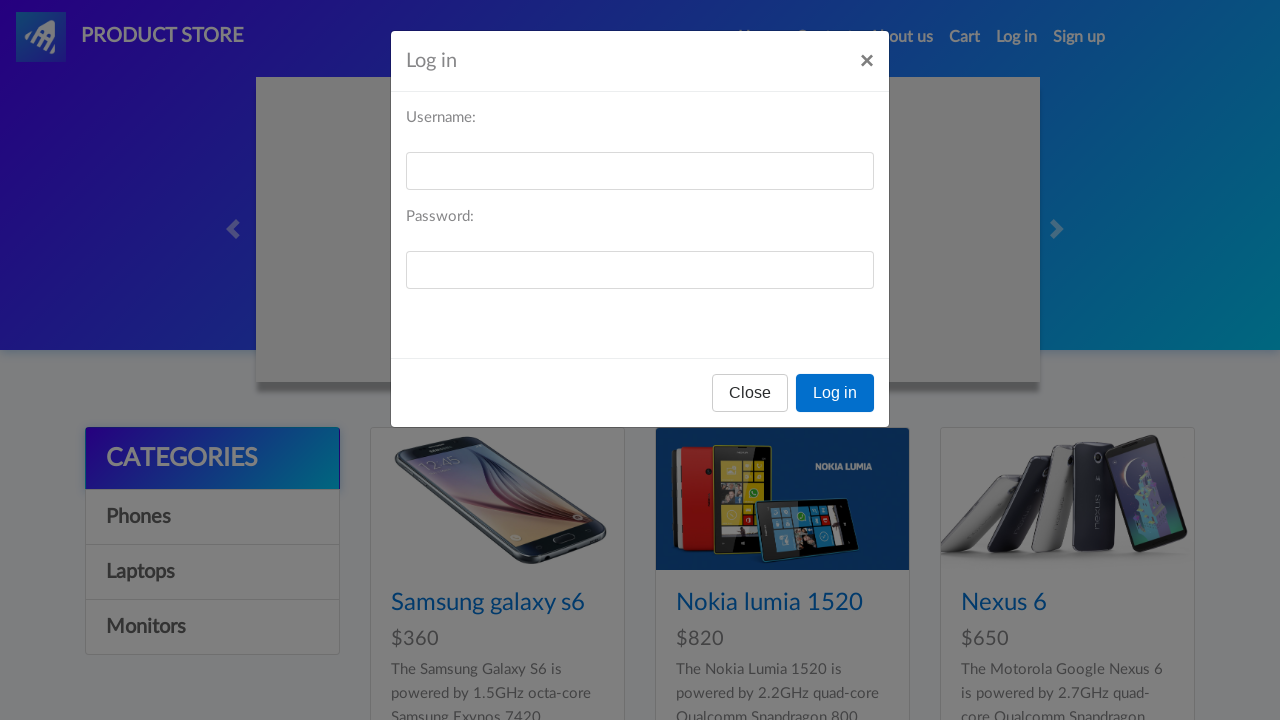

Set up handler to accept alert dialog and verified form validation error
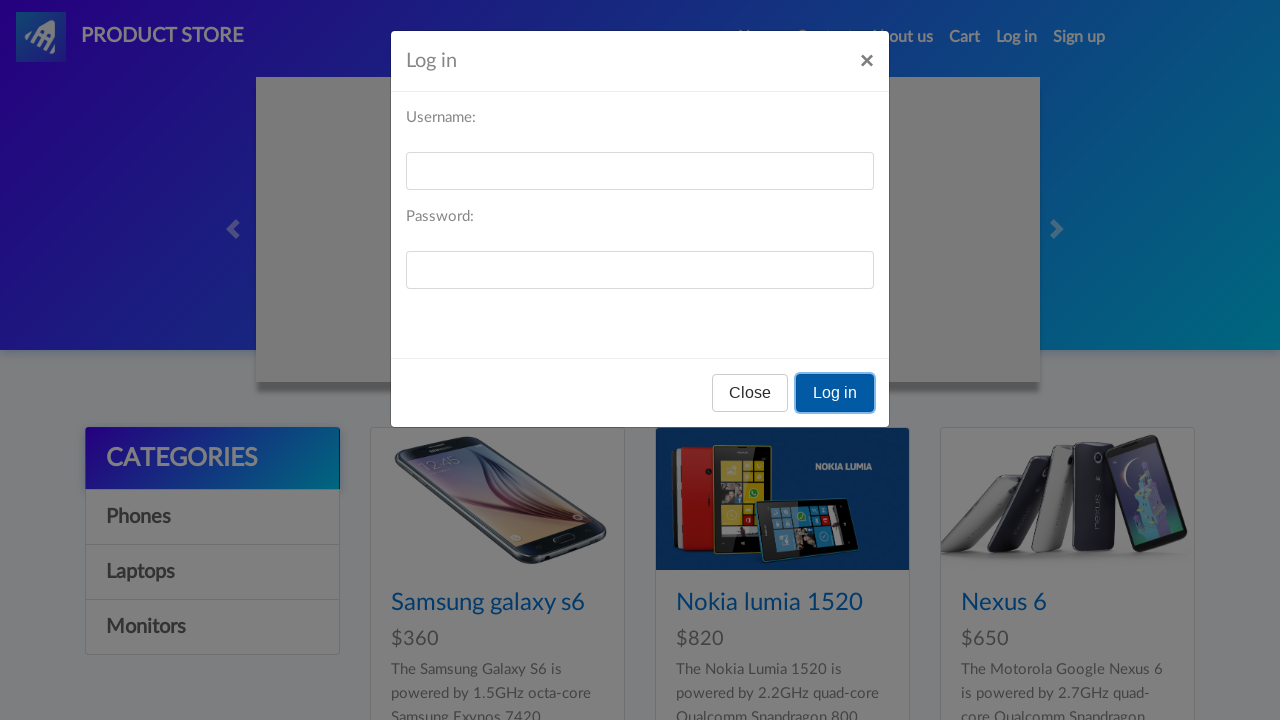

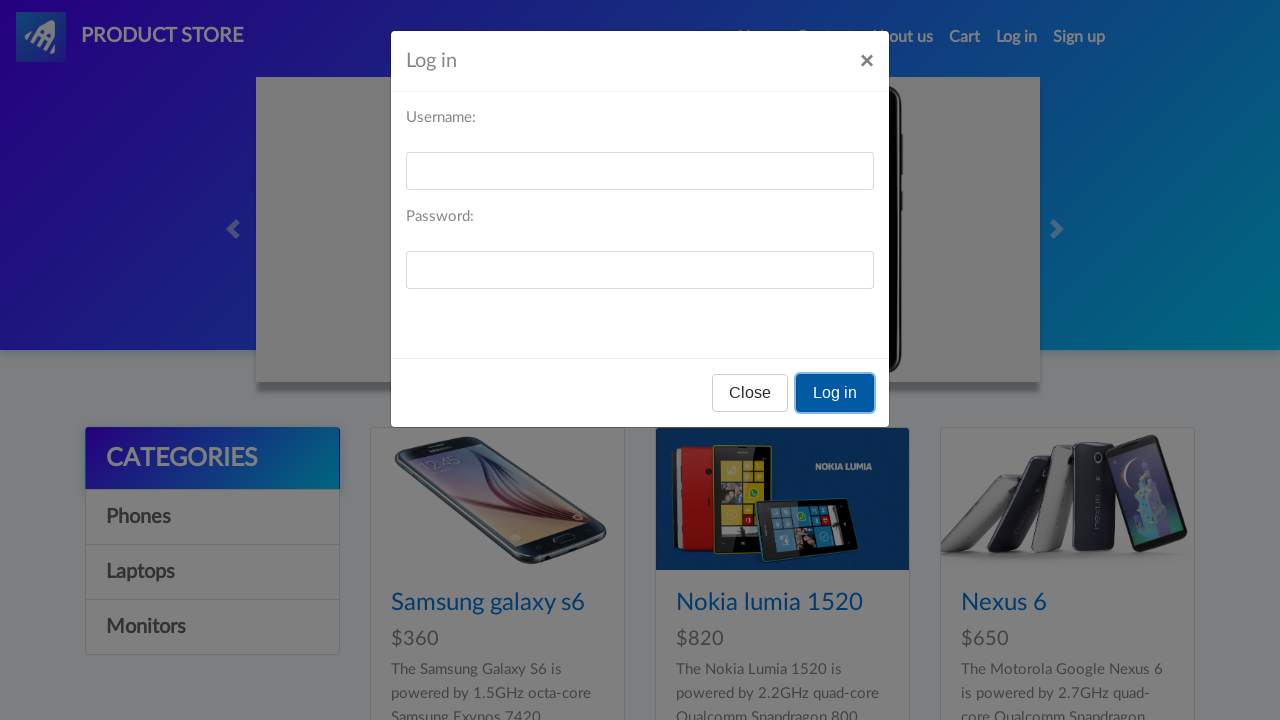